Tests various alert types (simple, timed, confirm, prompt), iframe interactions, and modal dialogs on the DemoQA website

Starting URL: https://demoqa.com/alerts

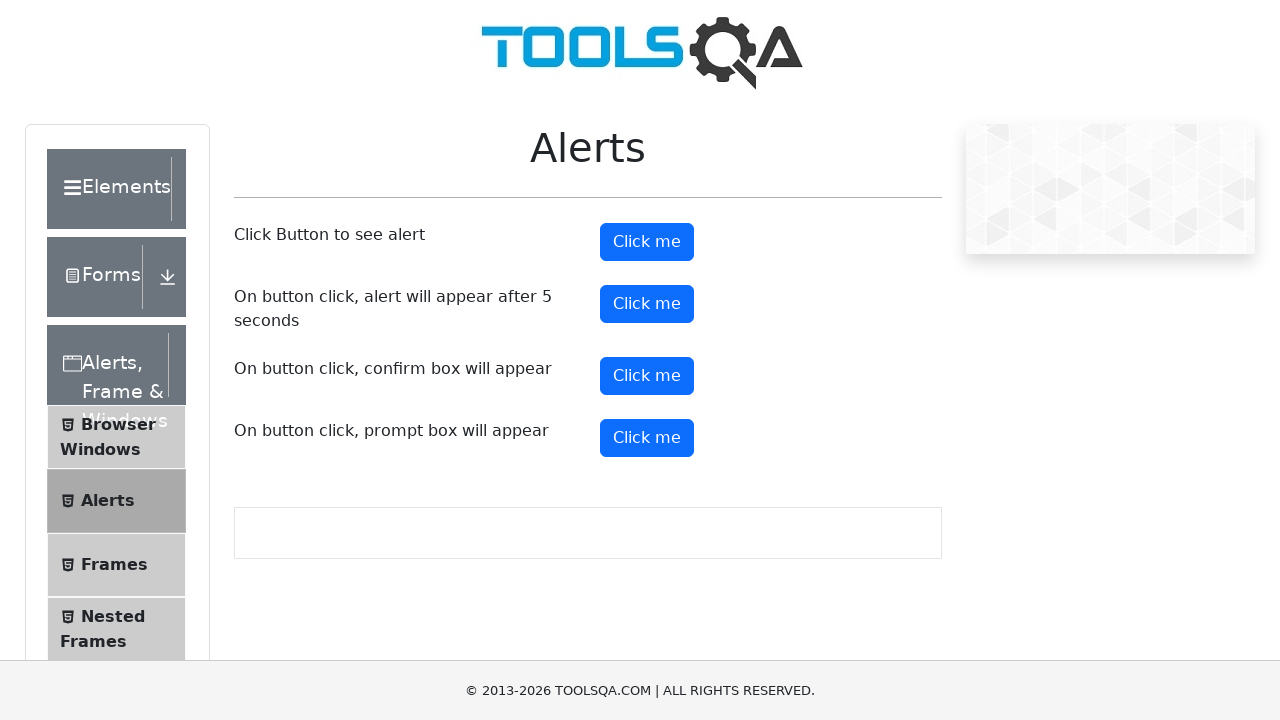

Clicked alert button to trigger simple alert at (647, 242) on #alertButton
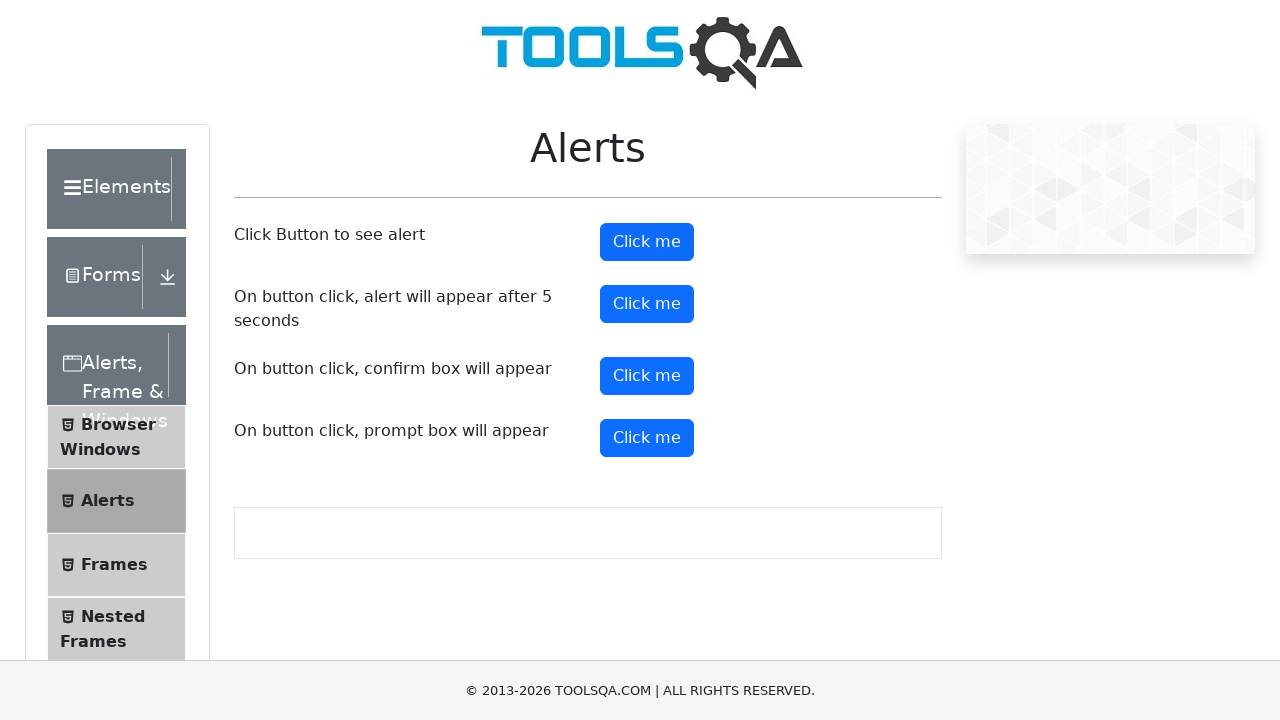

Set up dialog handler to accept alerts
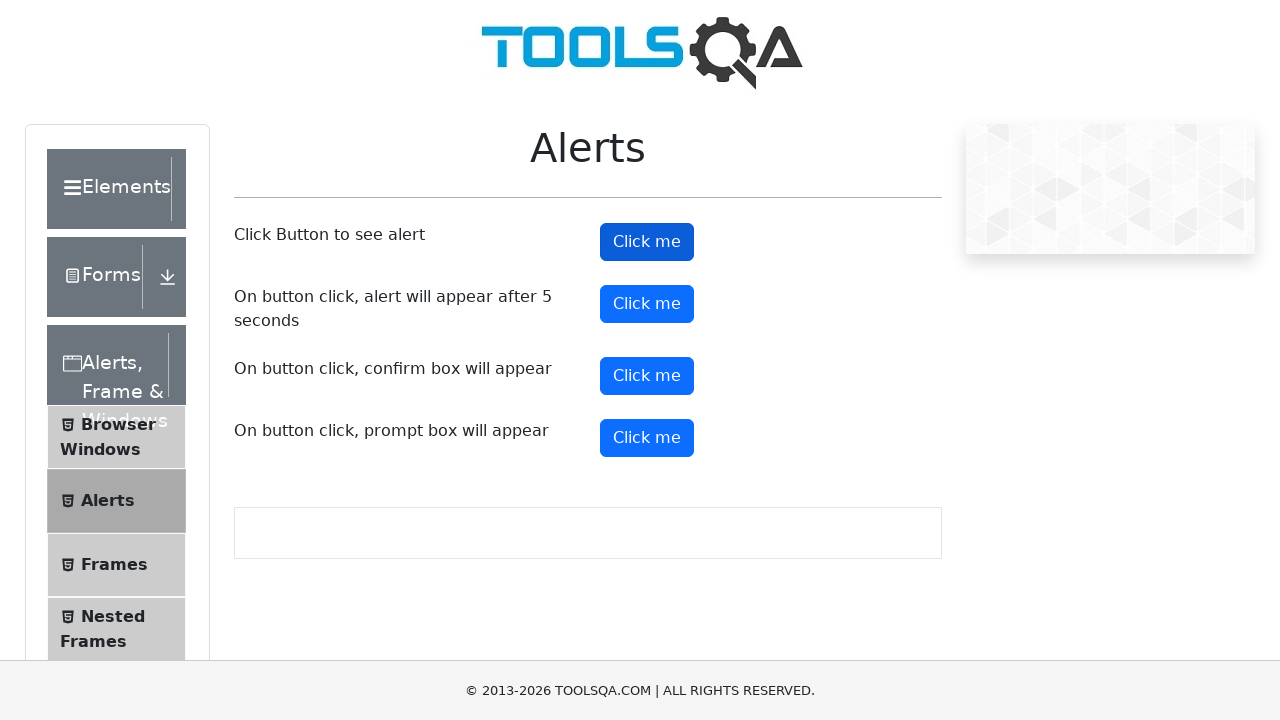

Clicked timed alert button at (647, 304) on #timerAlertButton
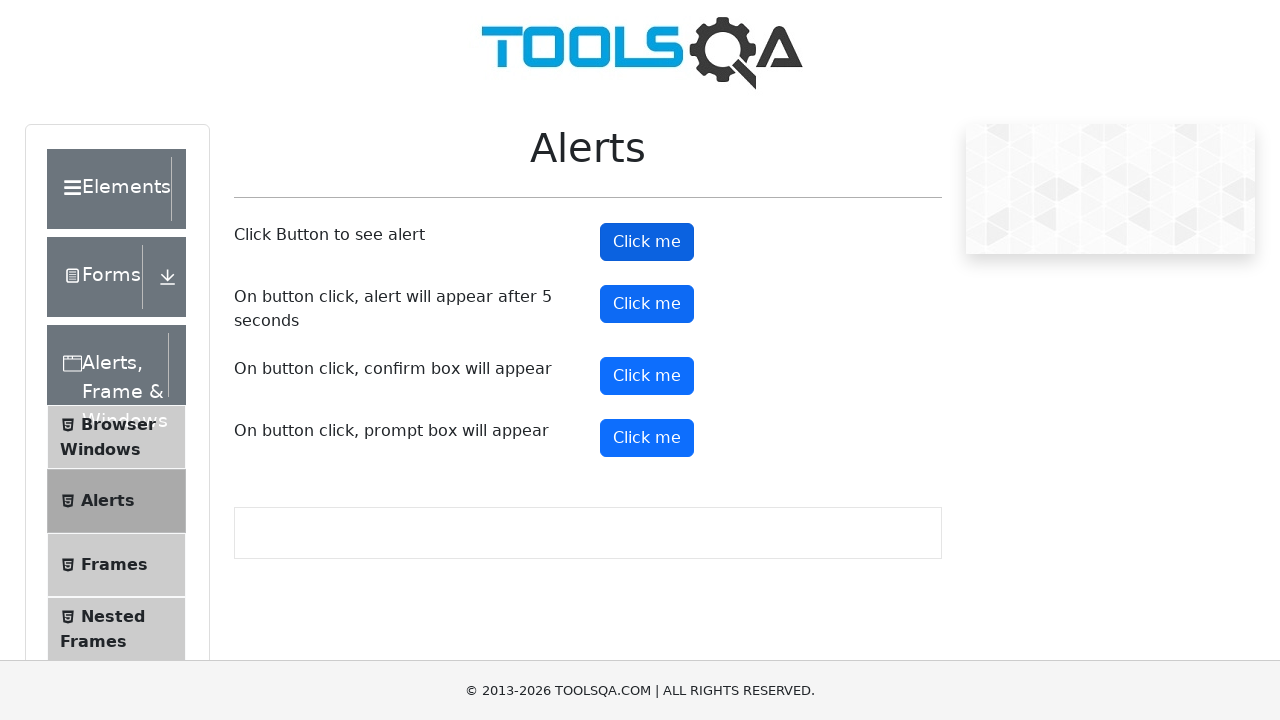

Waited 5.5 seconds for timed alert to appear
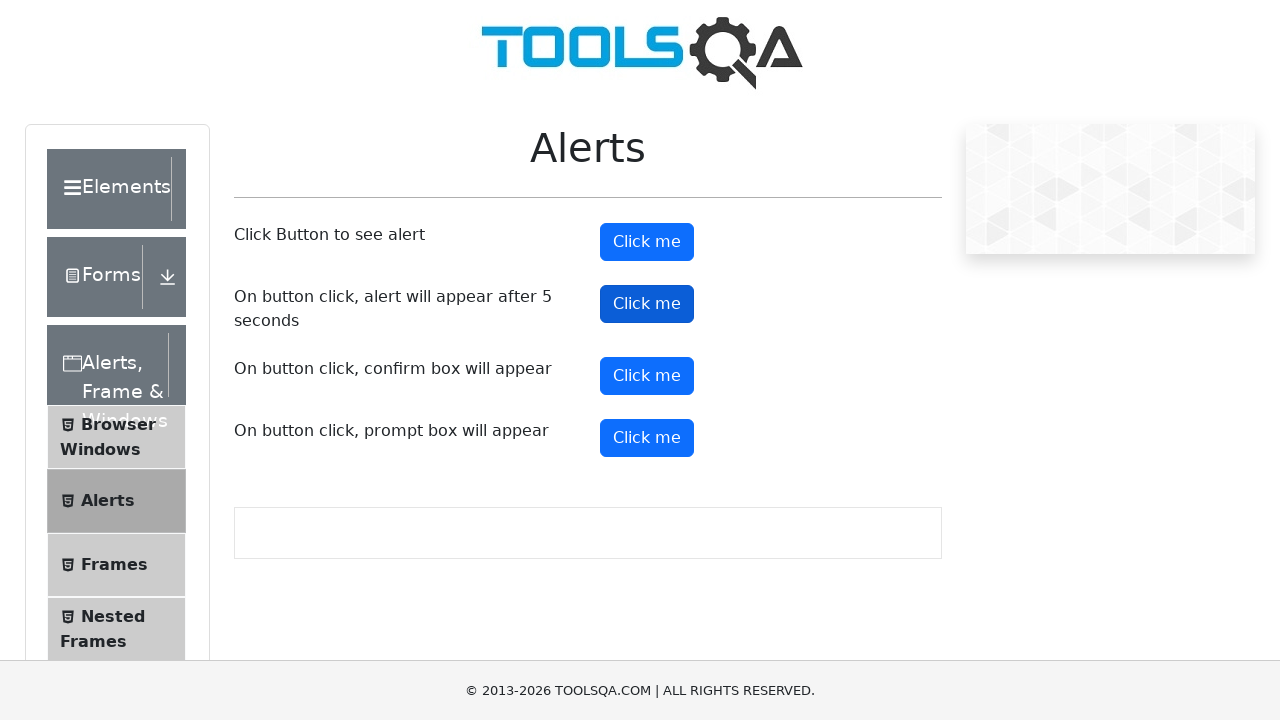

Clicked confirm button to trigger confirmation dialog at (647, 376) on #confirmButton
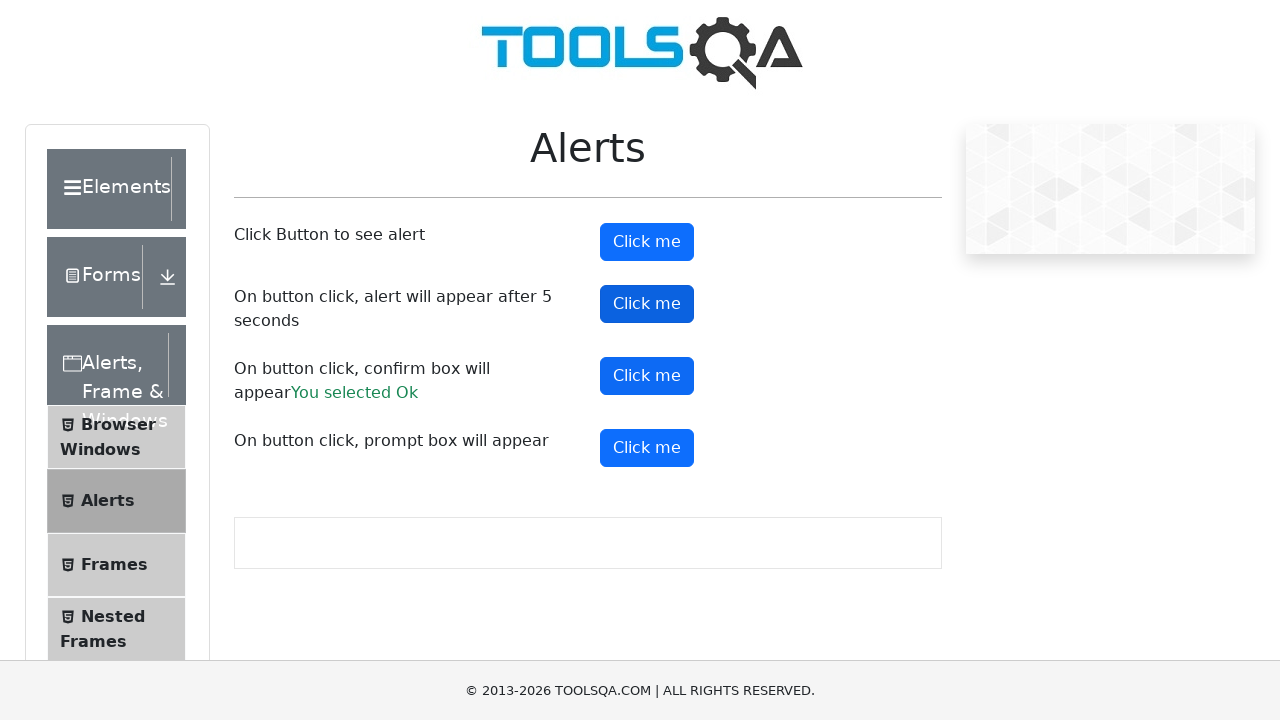

Set up dialog handler to accept prompt with 'Sudhir'
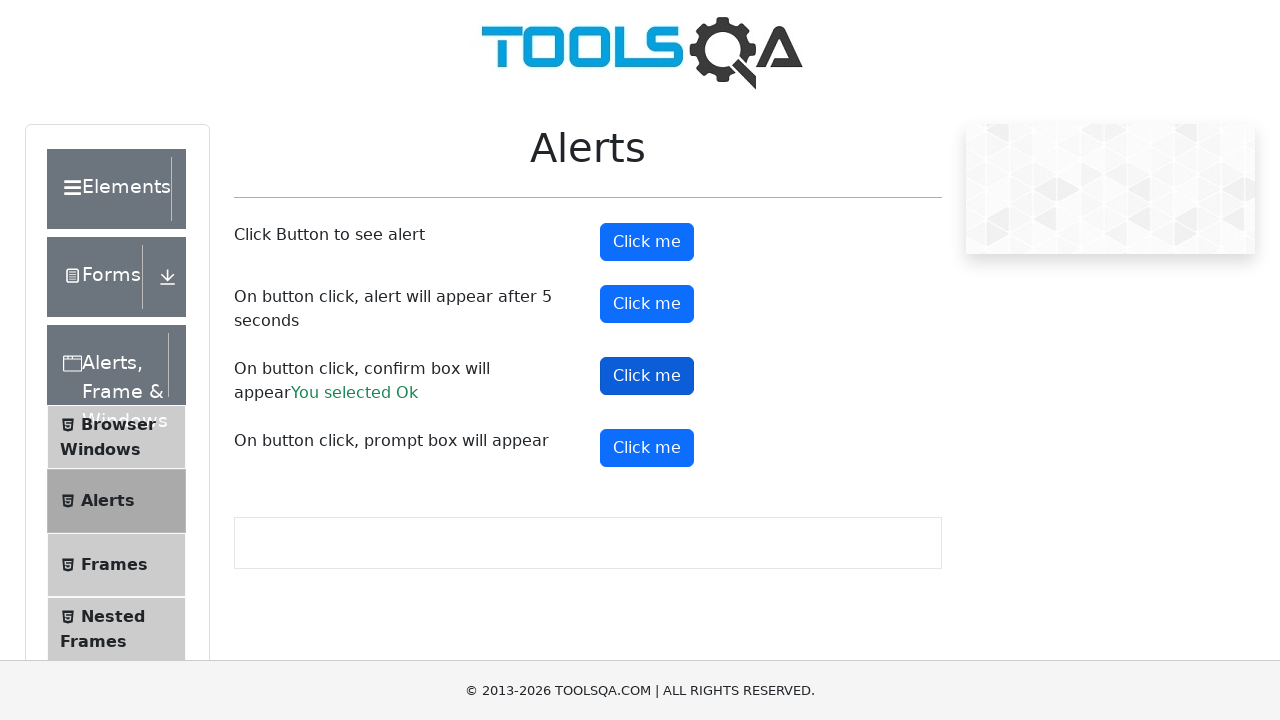

Clicked prompt button to trigger prompt dialog at (647, 448) on #promtButton
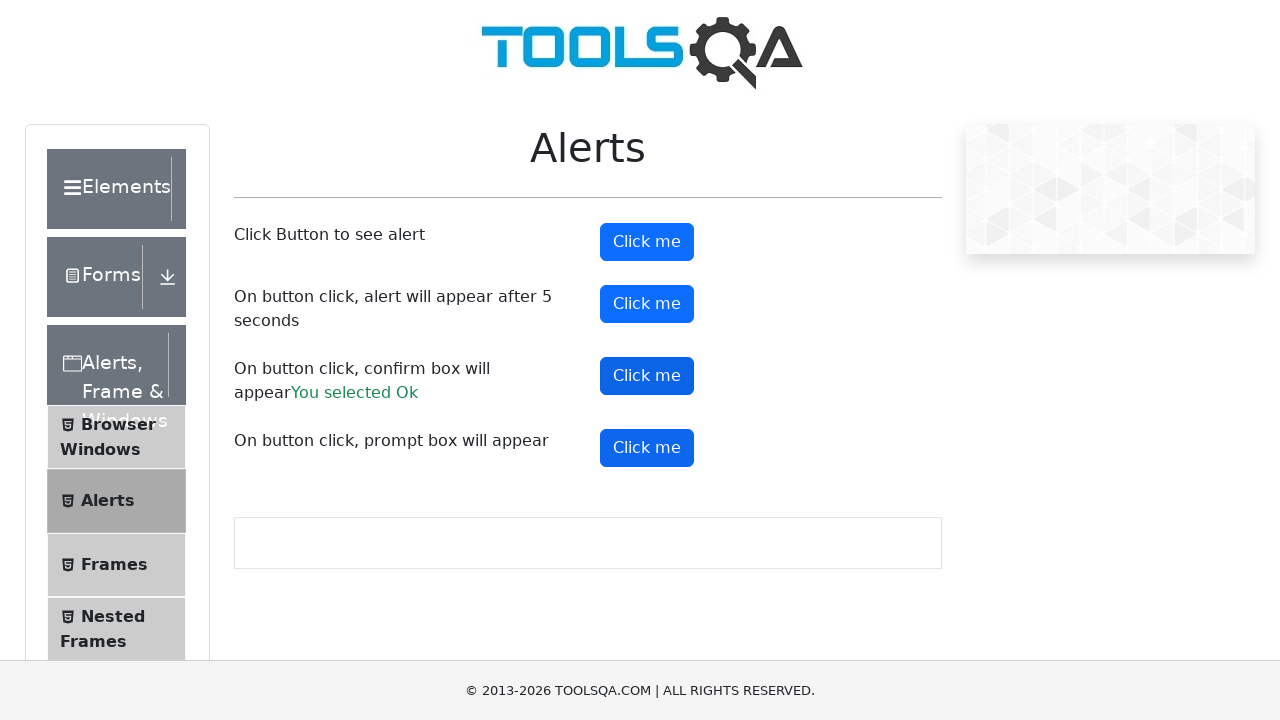

Scrolled down 400 pixels
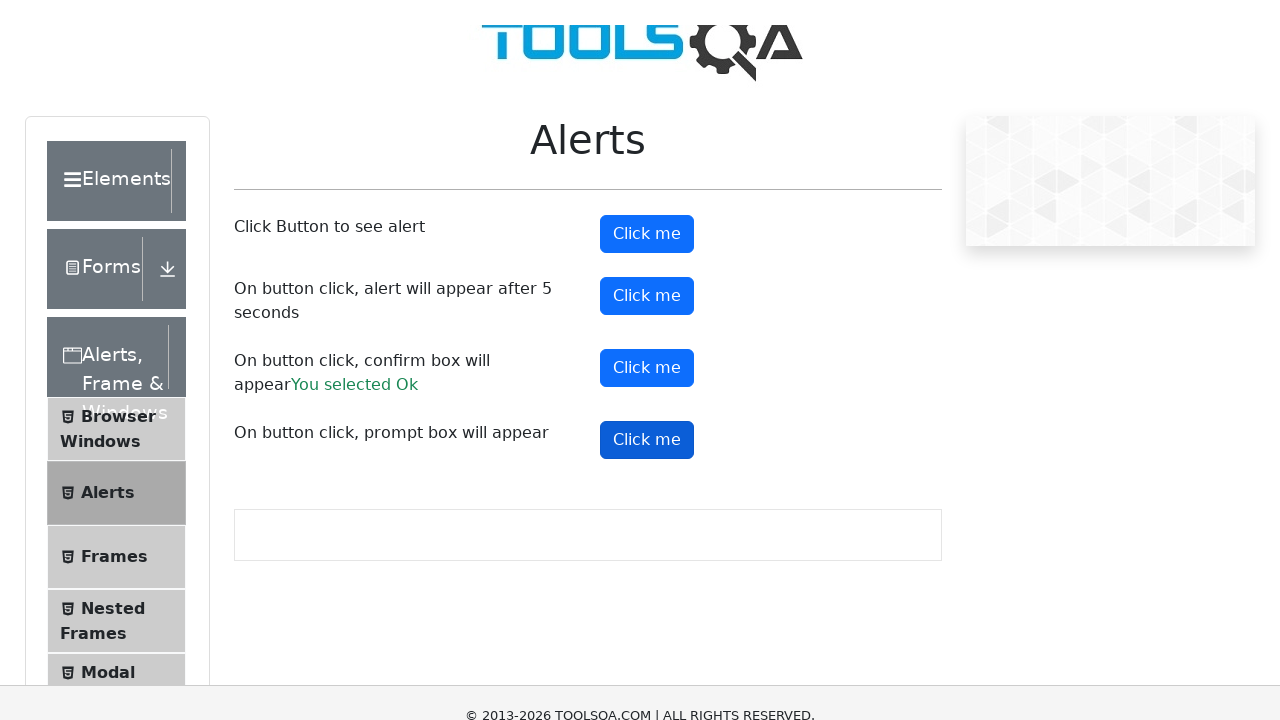

Clicked on Frames menu item at (116, 171) on (//li[@id='item-2'])[2]
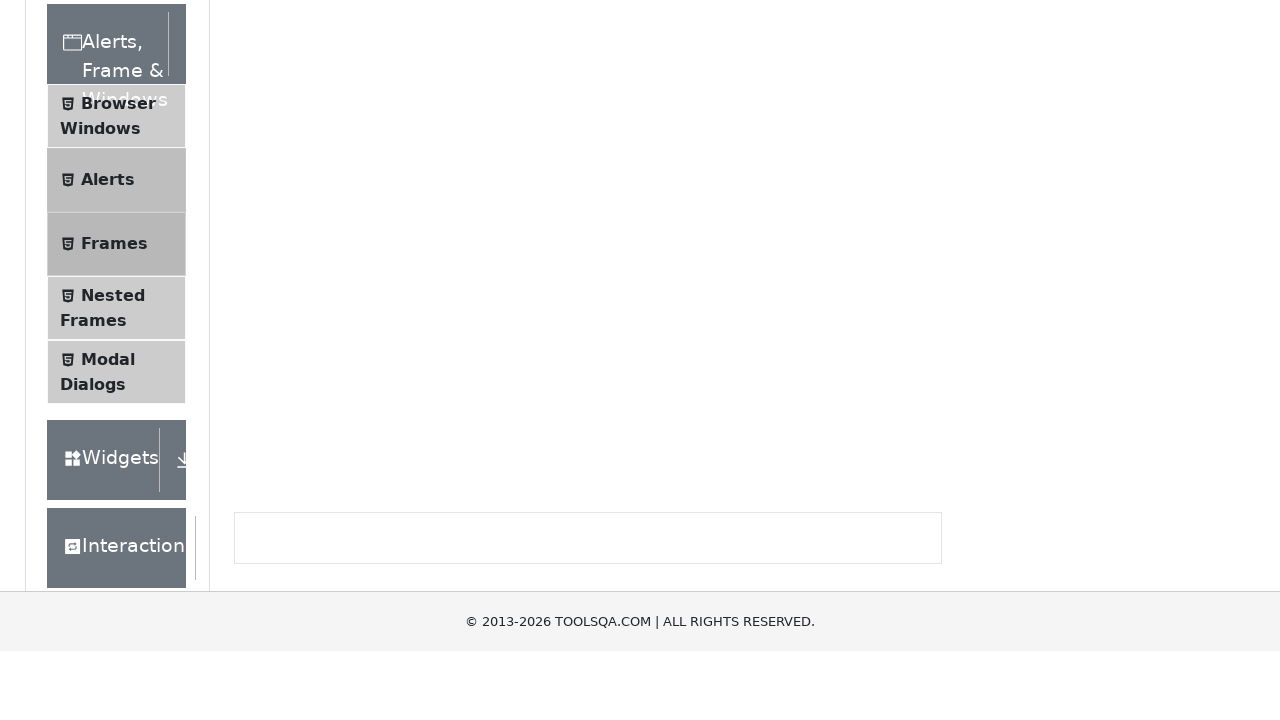

Retrieved frame1 object
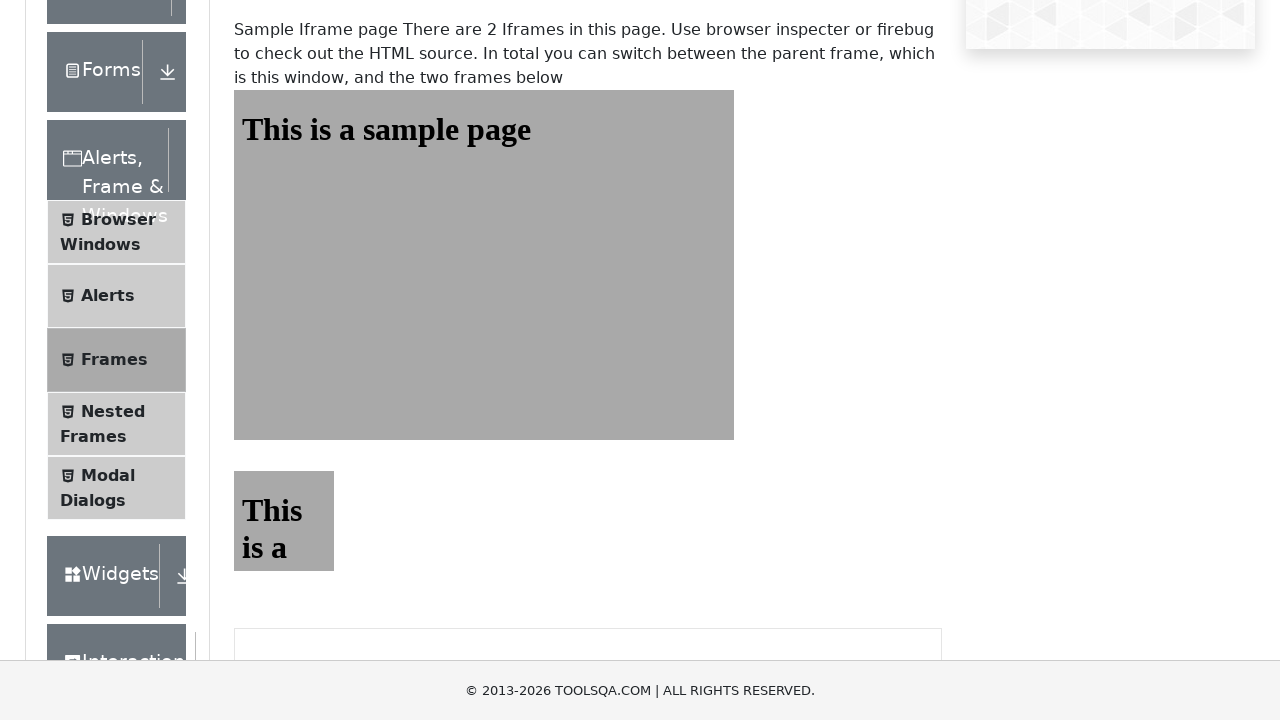

Extracted text from frame1: 'This is a sample page'
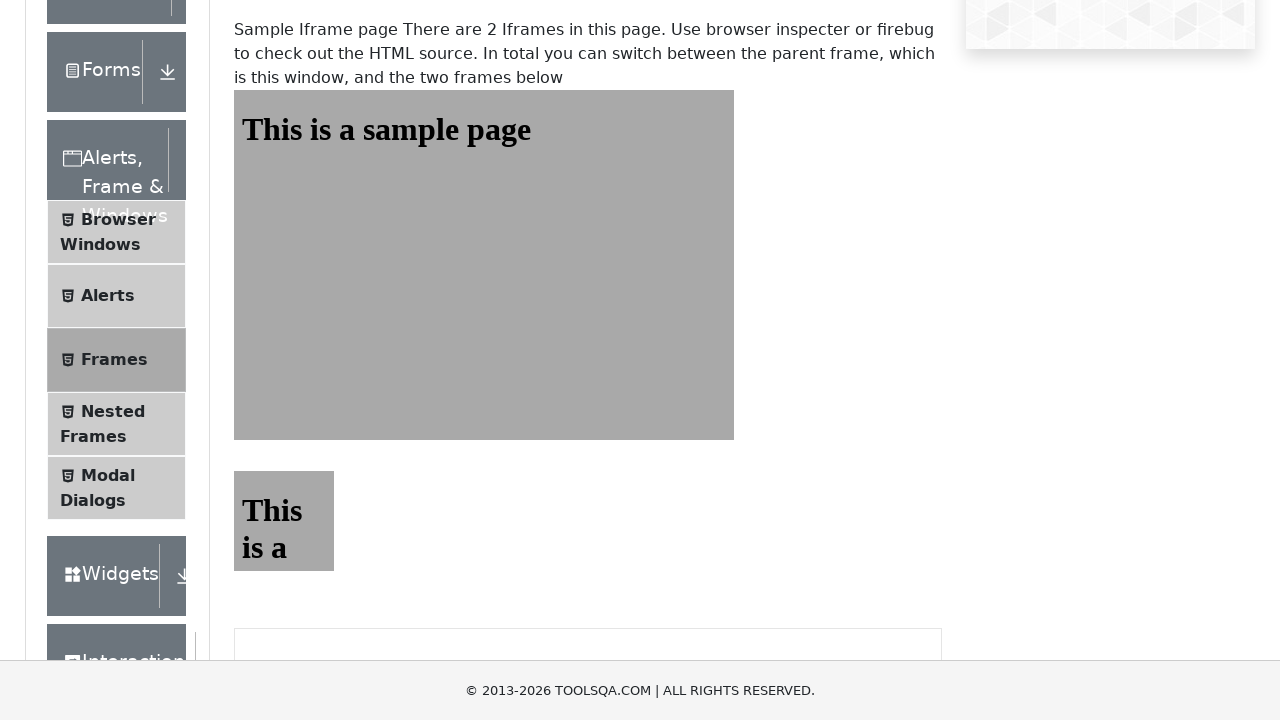

Retrieved frame2 object
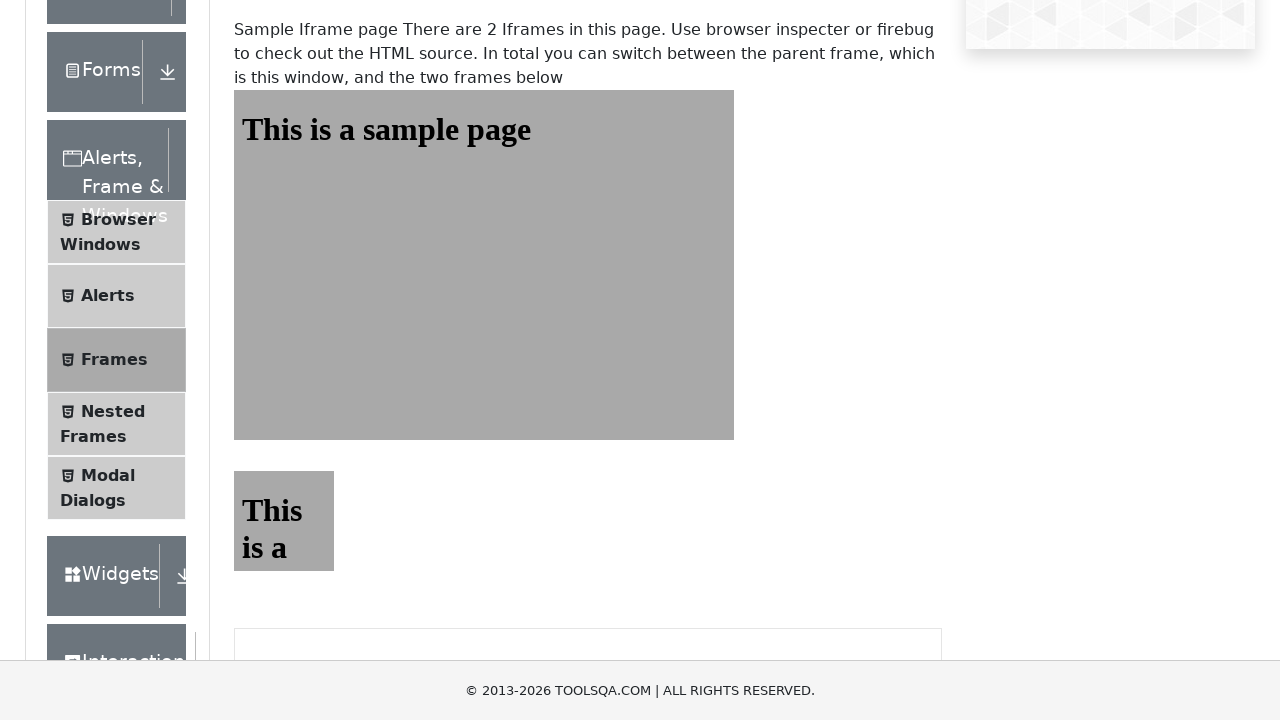

Extracted text from frame2: 'This is a sample page'
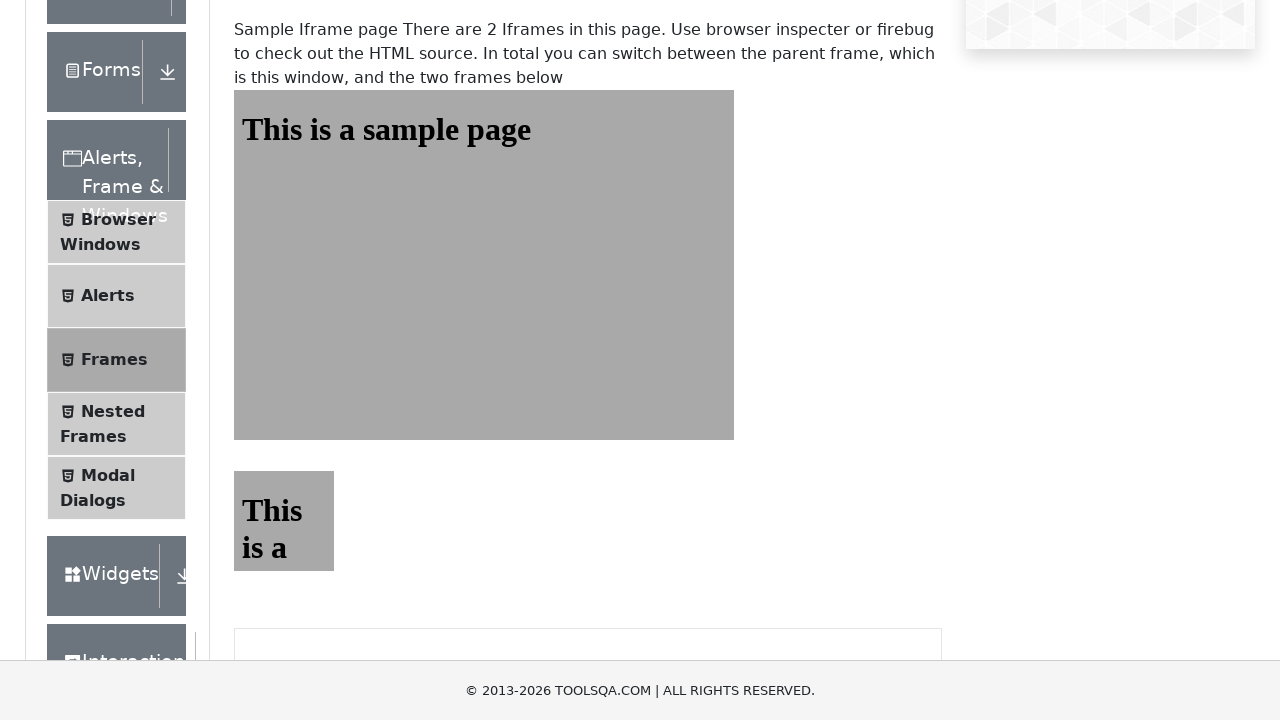

Scrolled down 500 pixels to modal section
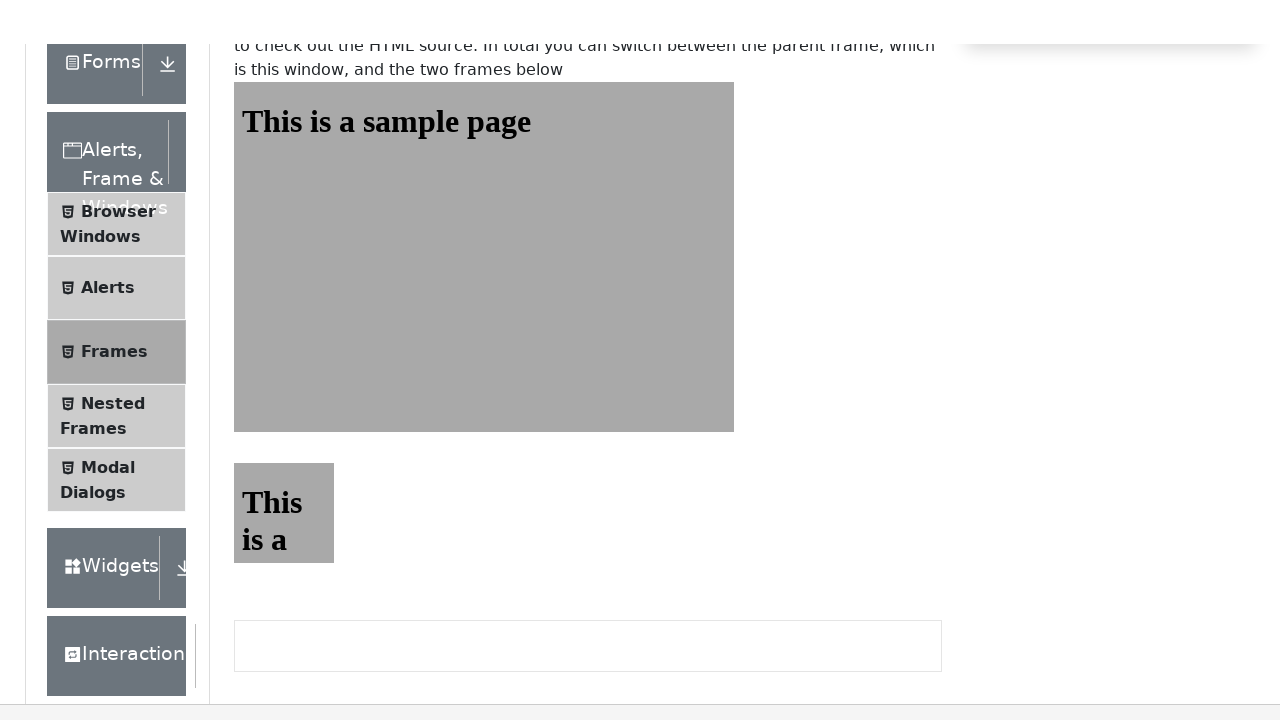

Clicked on Modal Dialogs menu item at (116, 299) on (//li[@id='item-4'])[2]
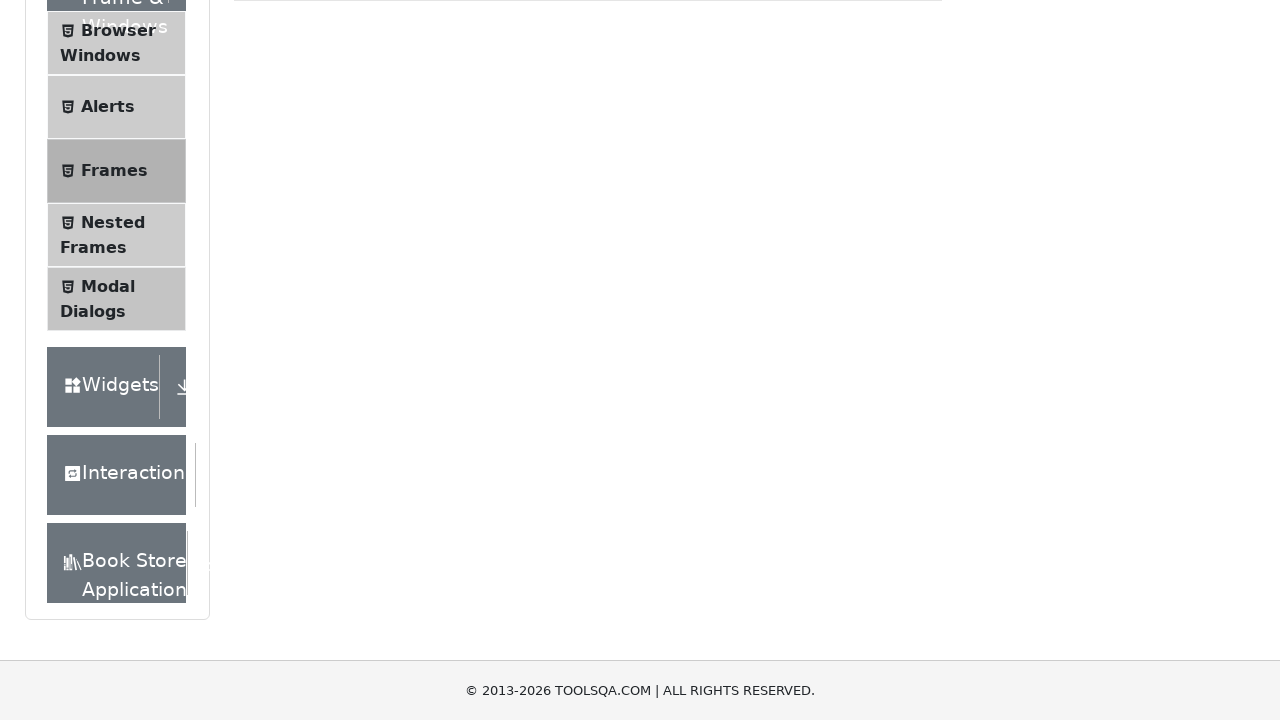

Clicked button to open small modal at (296, 274) on #showSmallModal
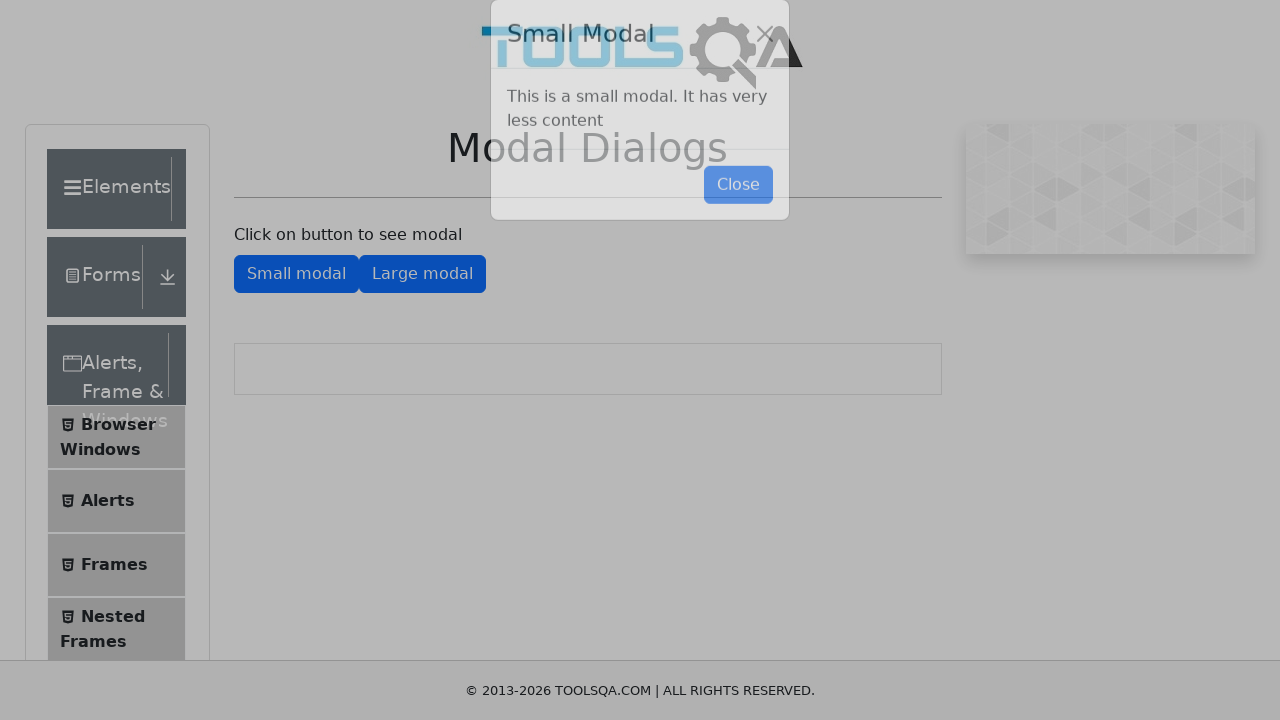

Small modal became visible
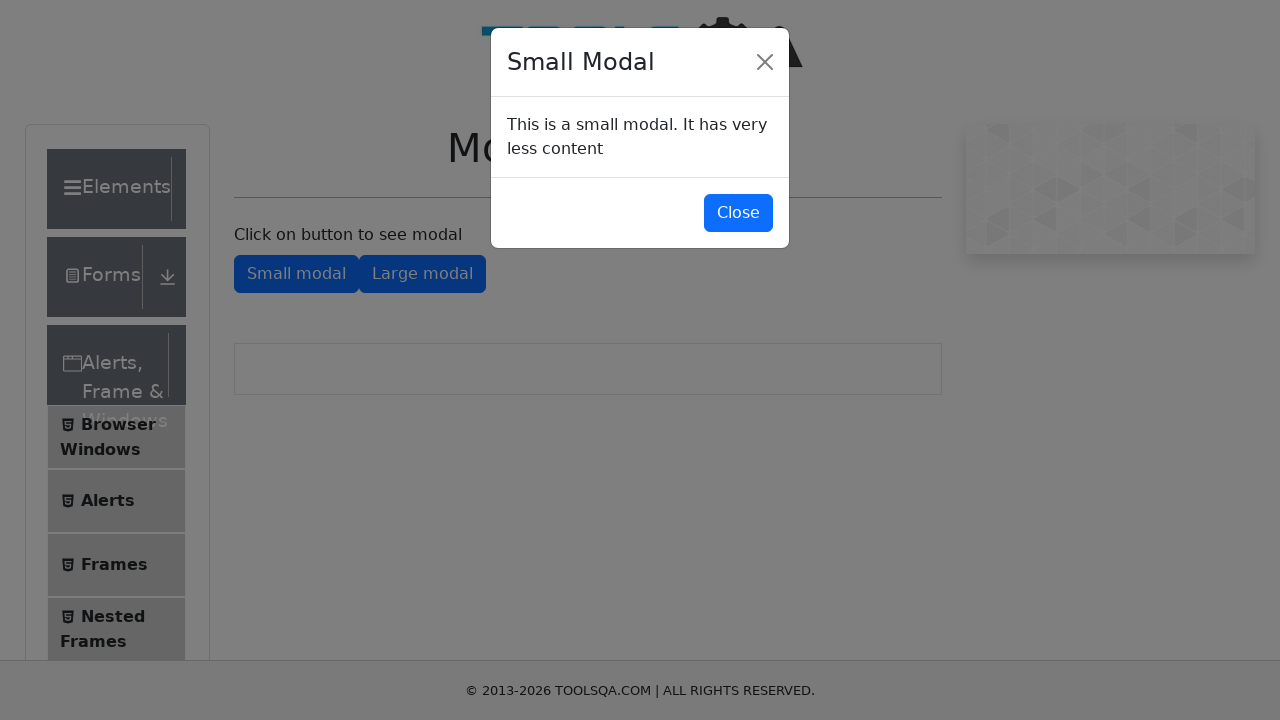

Extracted text from small modal: 'This is a small modal. It has very less content'
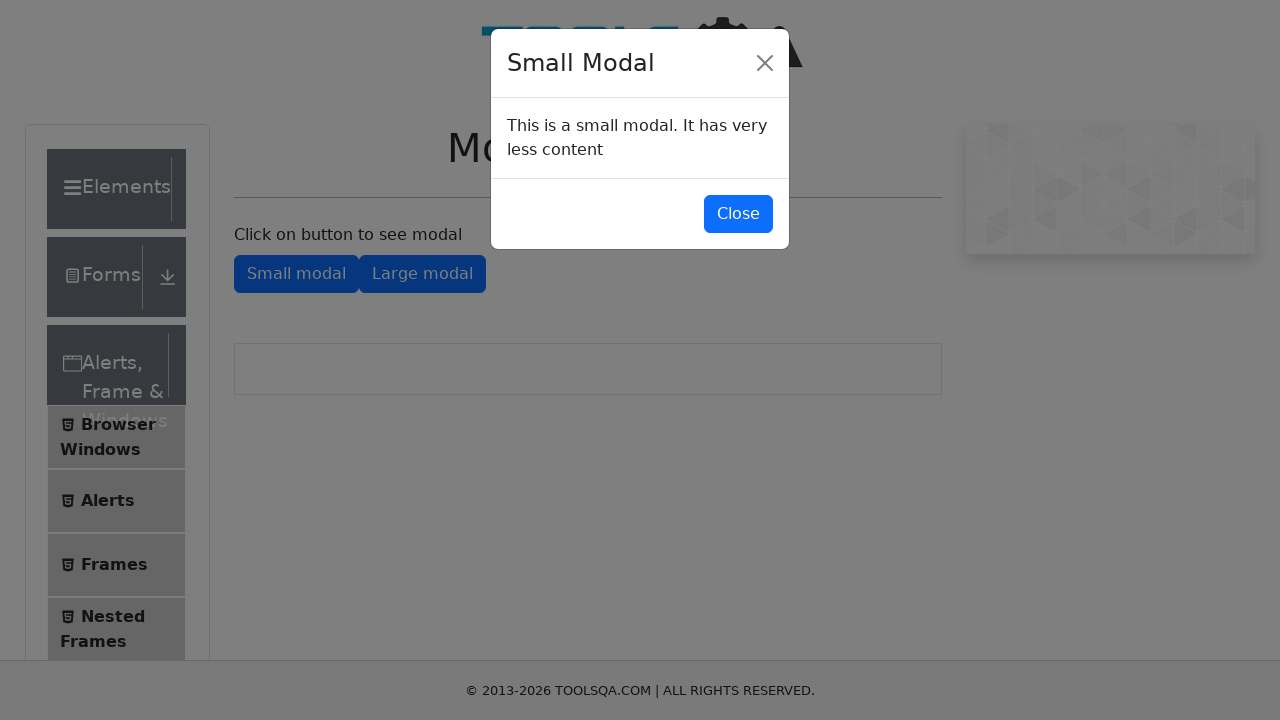

Clicked button to close small modal at (738, 214) on #closeSmallModal
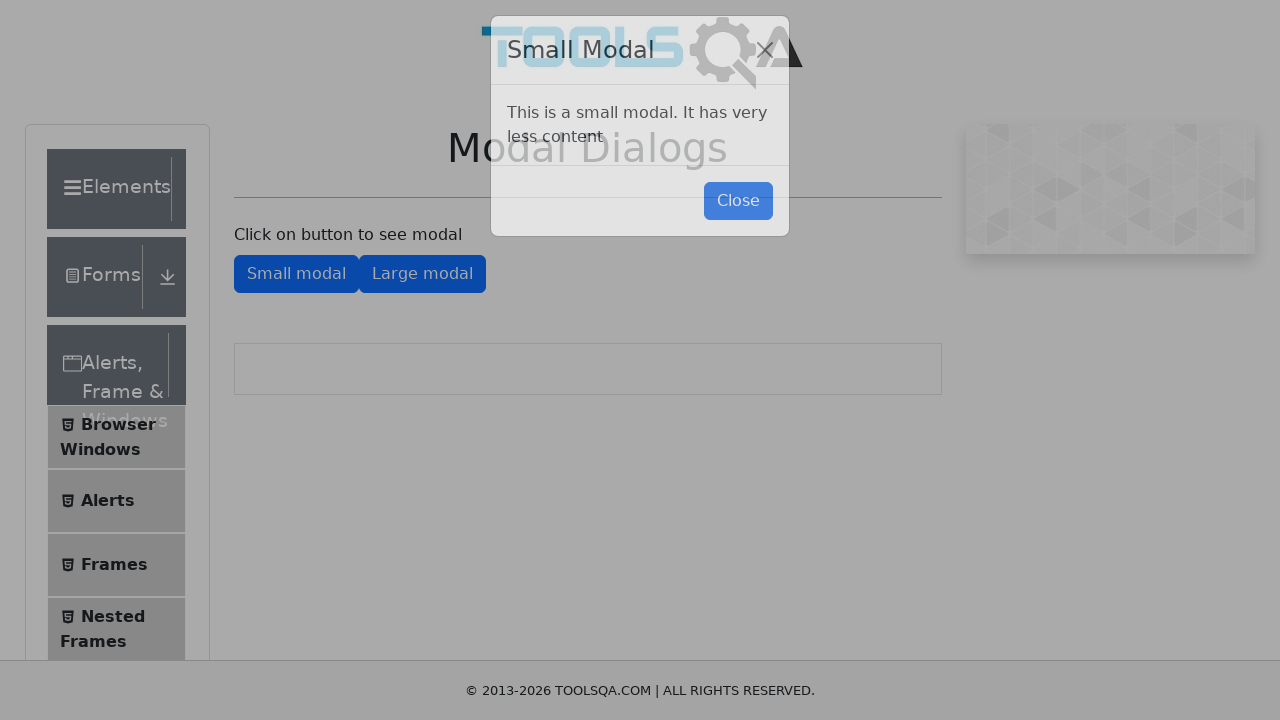

Clicked button to open large modal at (422, 274) on #showLargeModal
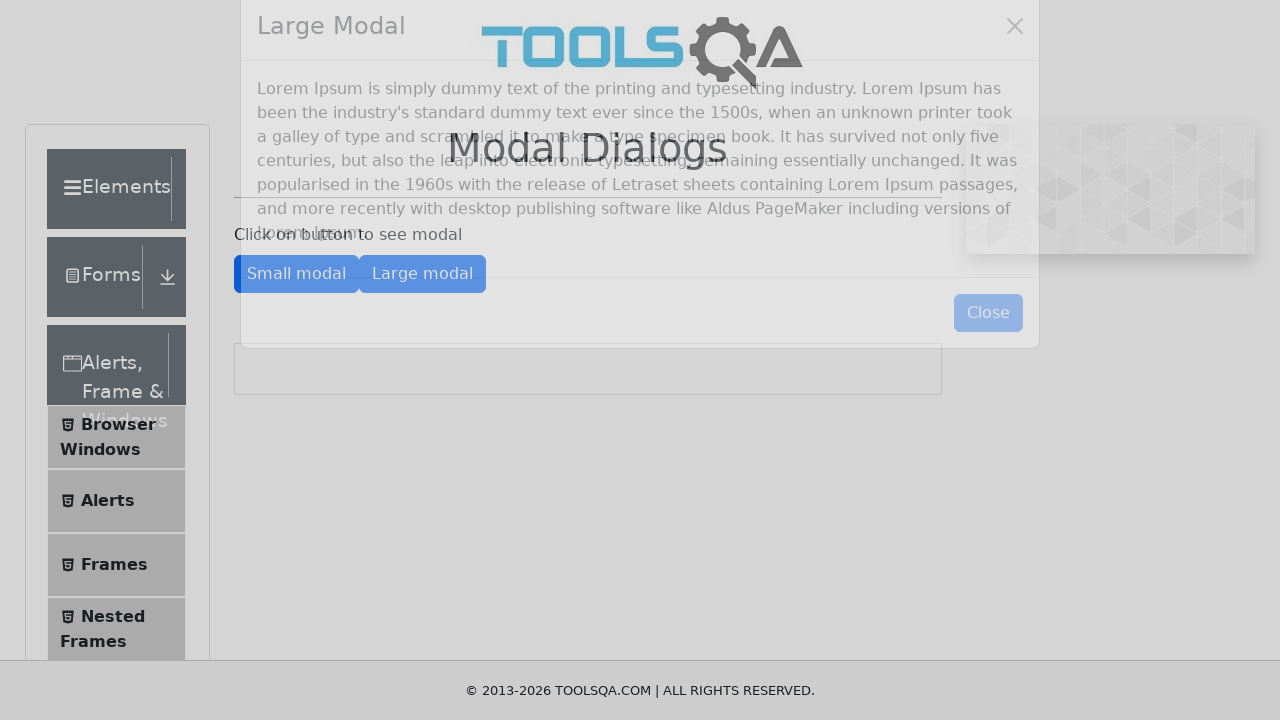

Large modal became visible
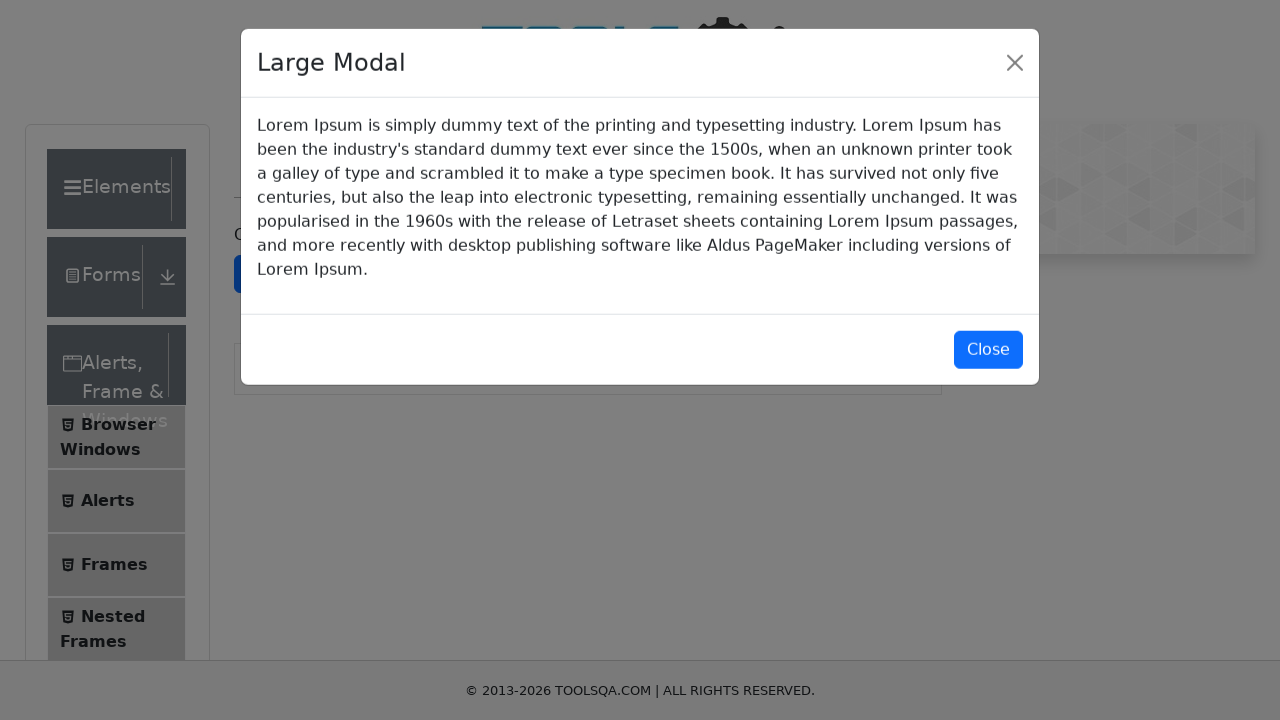

Extracted text from large modal: 'Lorem Ipsum is simply dummy text of the printing and typesetting industry. Lorem Ipsum has been the industry's standard dummy text ever since the 1500s, when an unknown printer took a galley of type and scrambled it to make a type specimen book. It has survived not only five centuries, but also the leap into electronic typesetting, remaining essentially unchanged. It was popularised in the 1960s with the release of Letraset sheets containing Lorem Ipsum passages, and more recently with desktop publishing software like Aldus PageMaker including versions of Lorem Ipsum.'
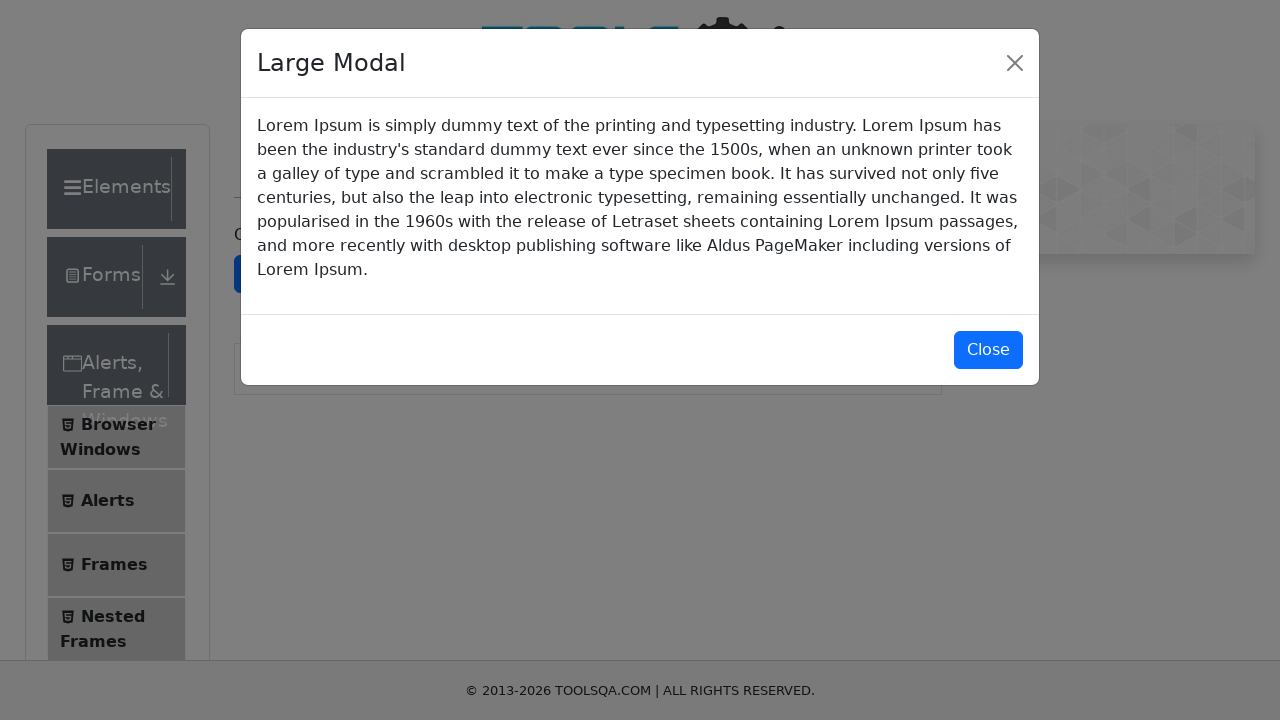

Clicked button to close large modal at (988, 350) on #closeLargeModal
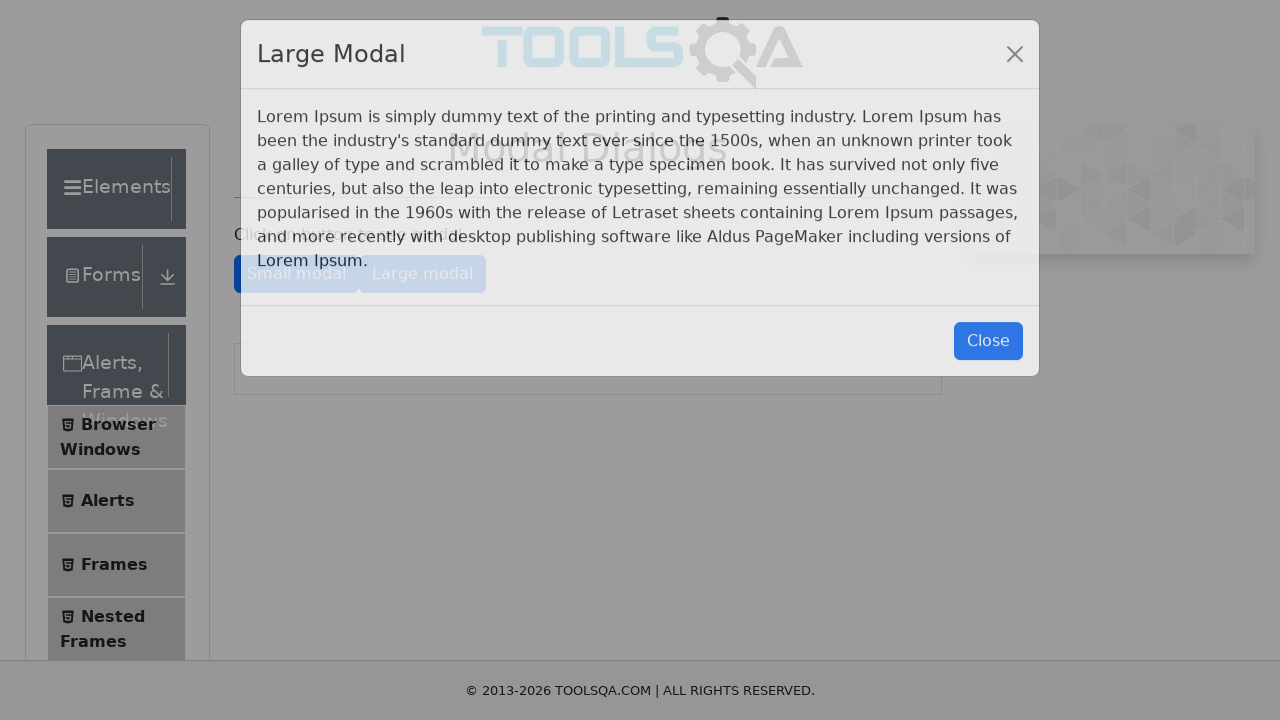

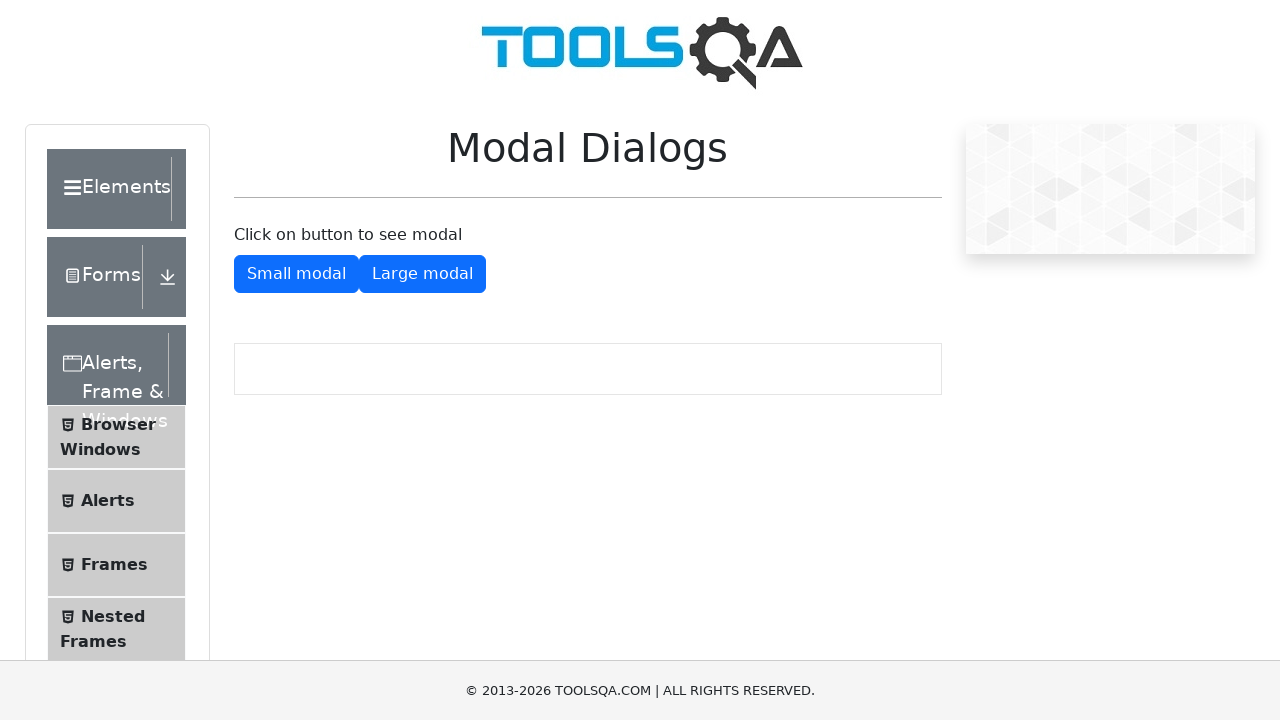